Verifies dynamic loading functionality by clicking through to Example 1, starting the loading process, and confirming the "Hello World!" text appears

Starting URL: https://the-internet.herokuapp.com/

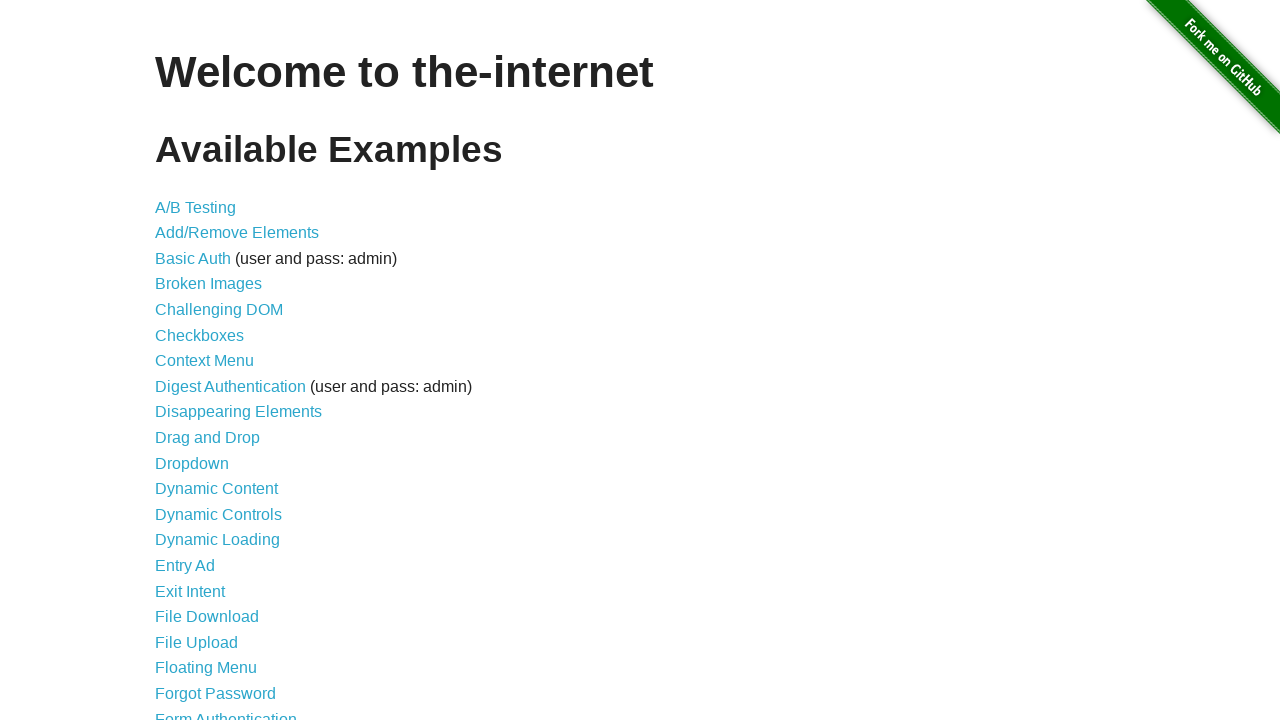

Clicked on Dynamic Loading link at (218, 540) on text=Dynamic Loading
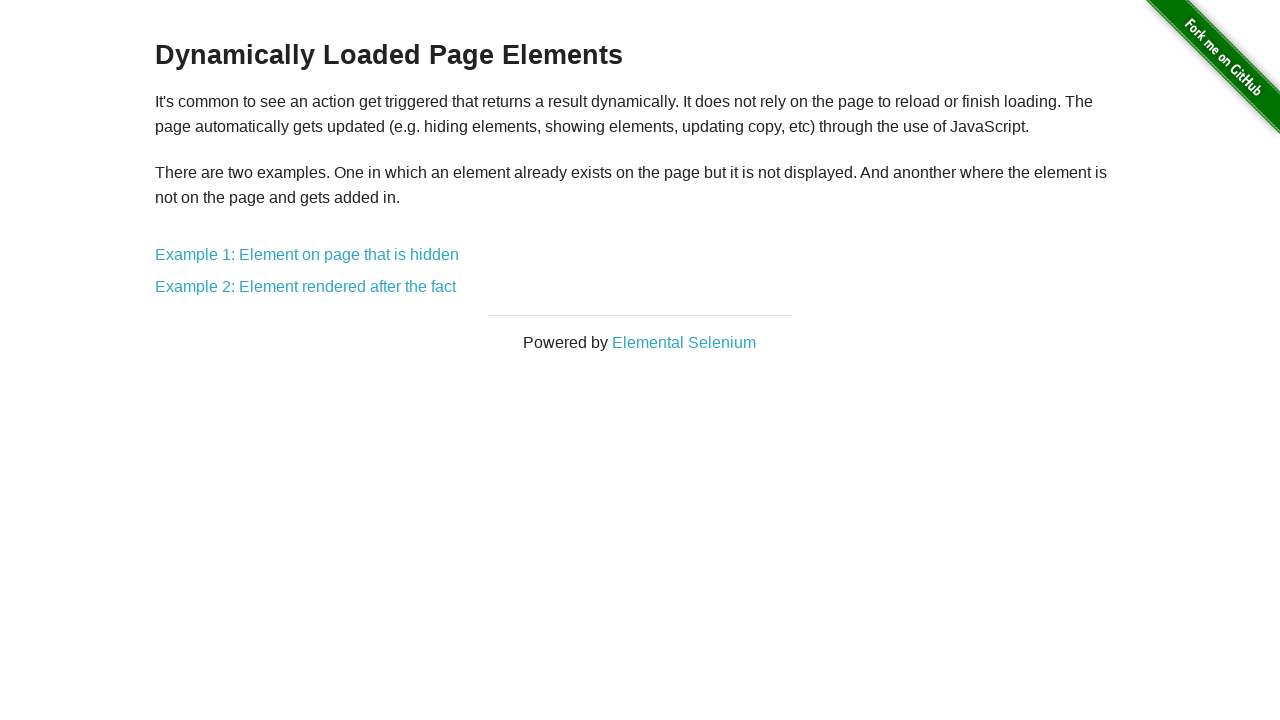

Clicked on Example 1: Element on page that is hidden at (307, 255) on text=Example 1: Element on page that is hidden
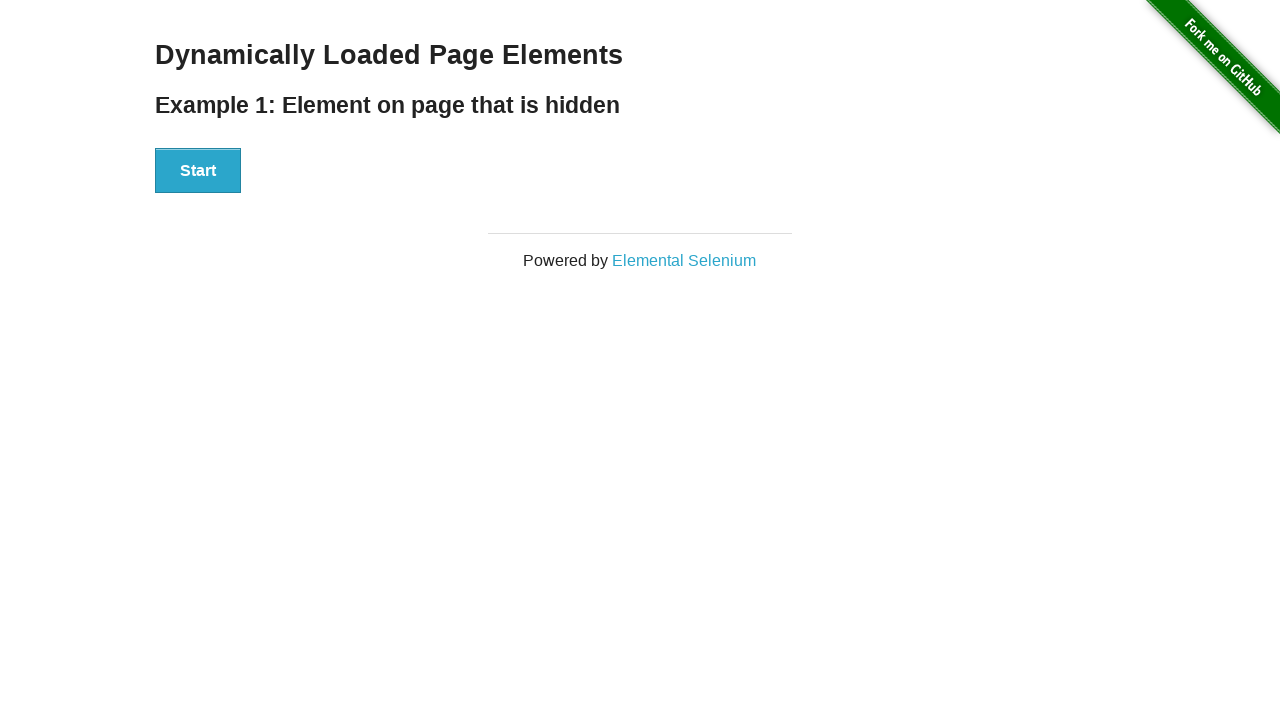

Clicked the Start button to initiate loading process at (198, 171) on xpath=//*[@id='start']/button
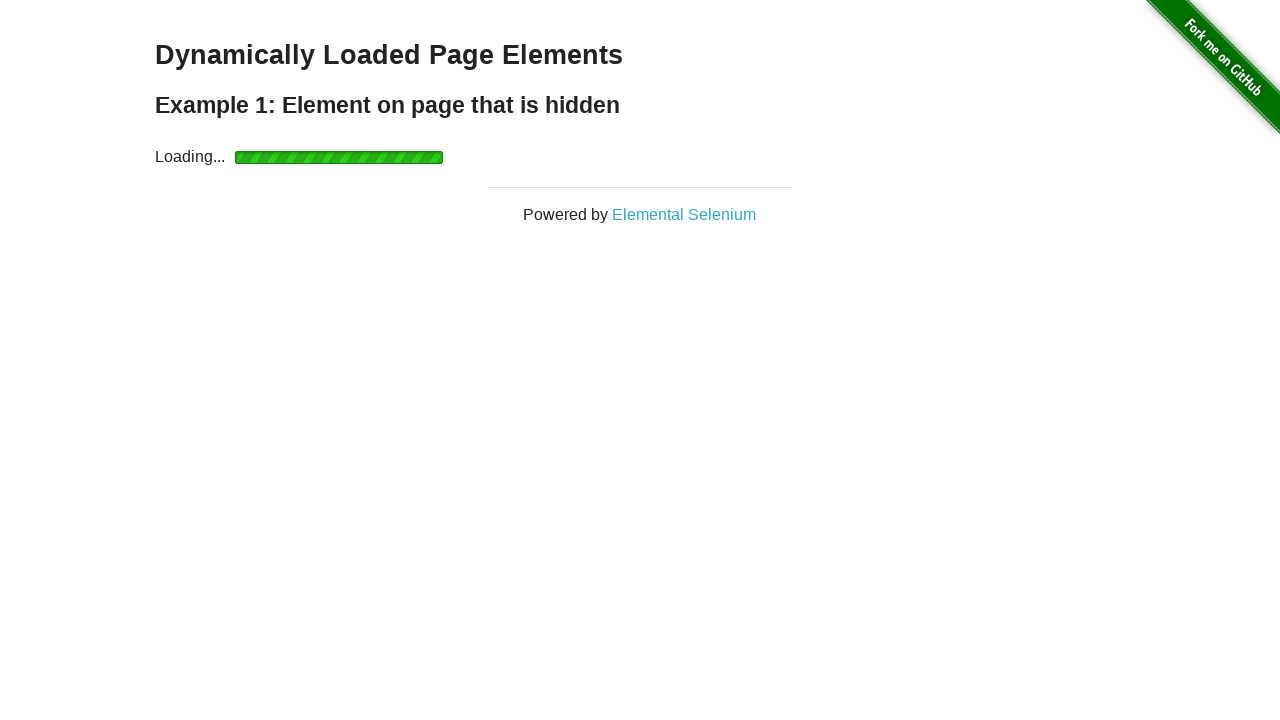

Waited for finish element to become visible
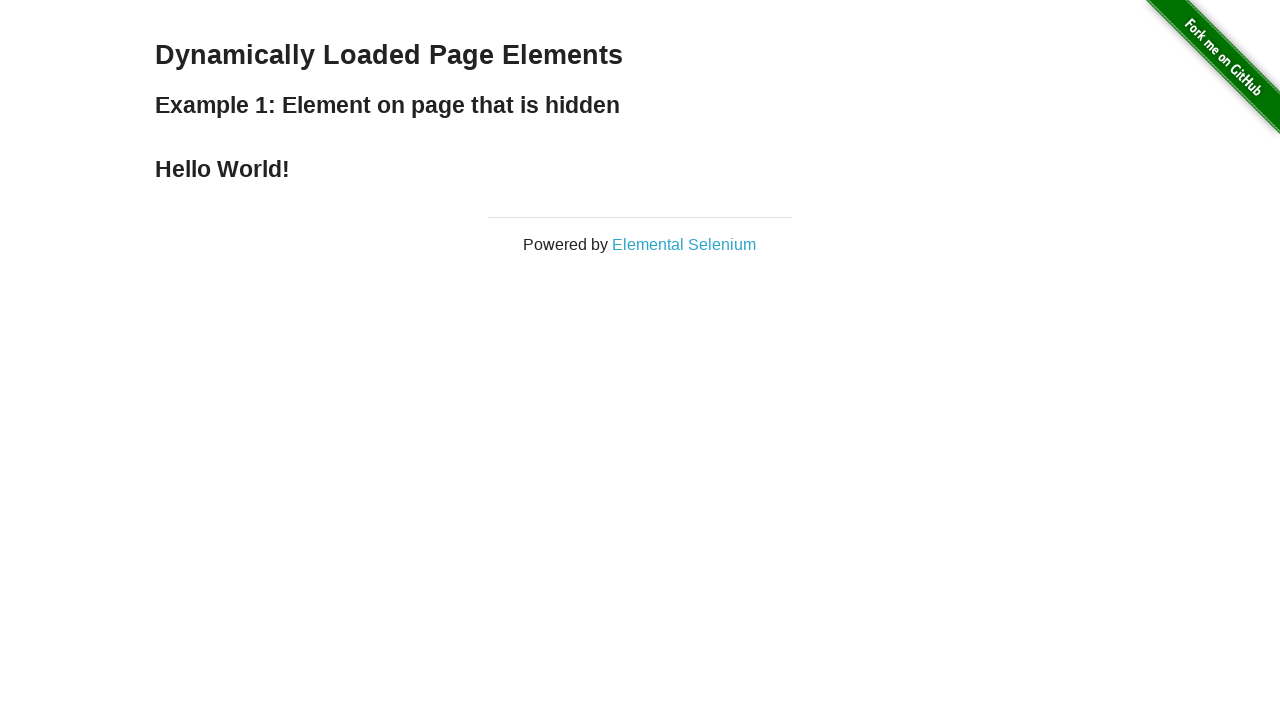

Located the finish element
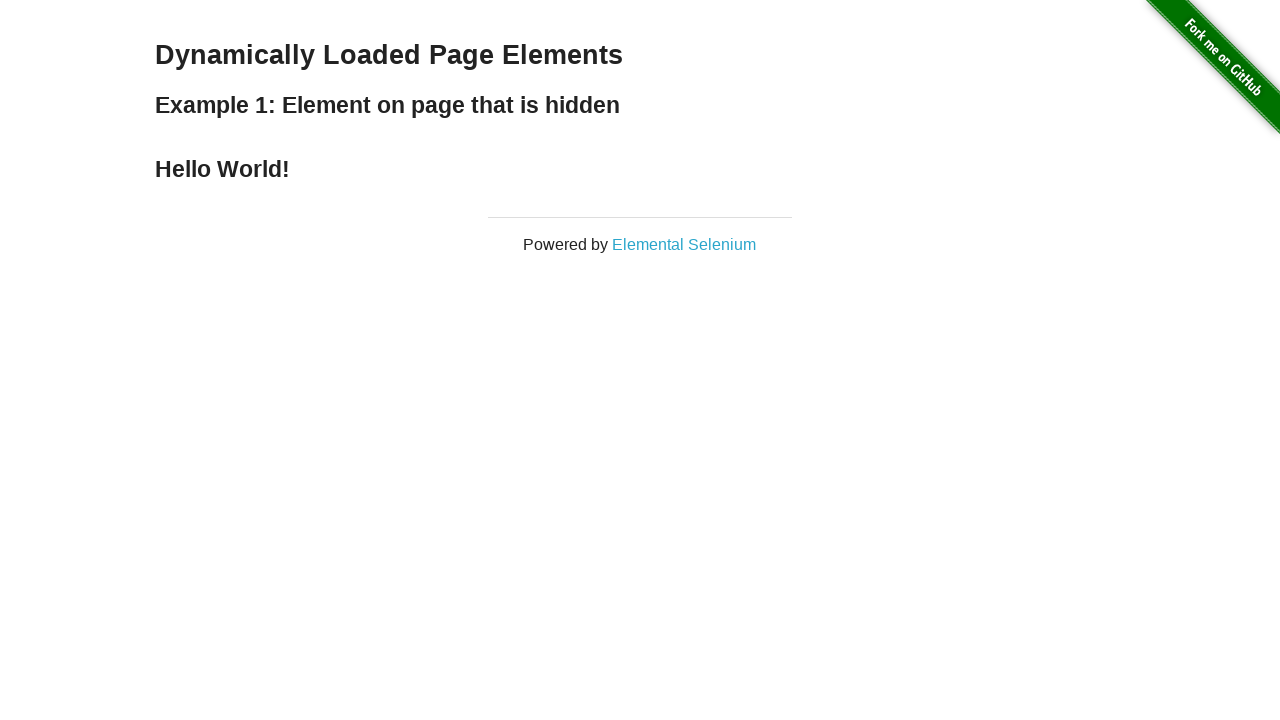

Asserted that finish element is visible
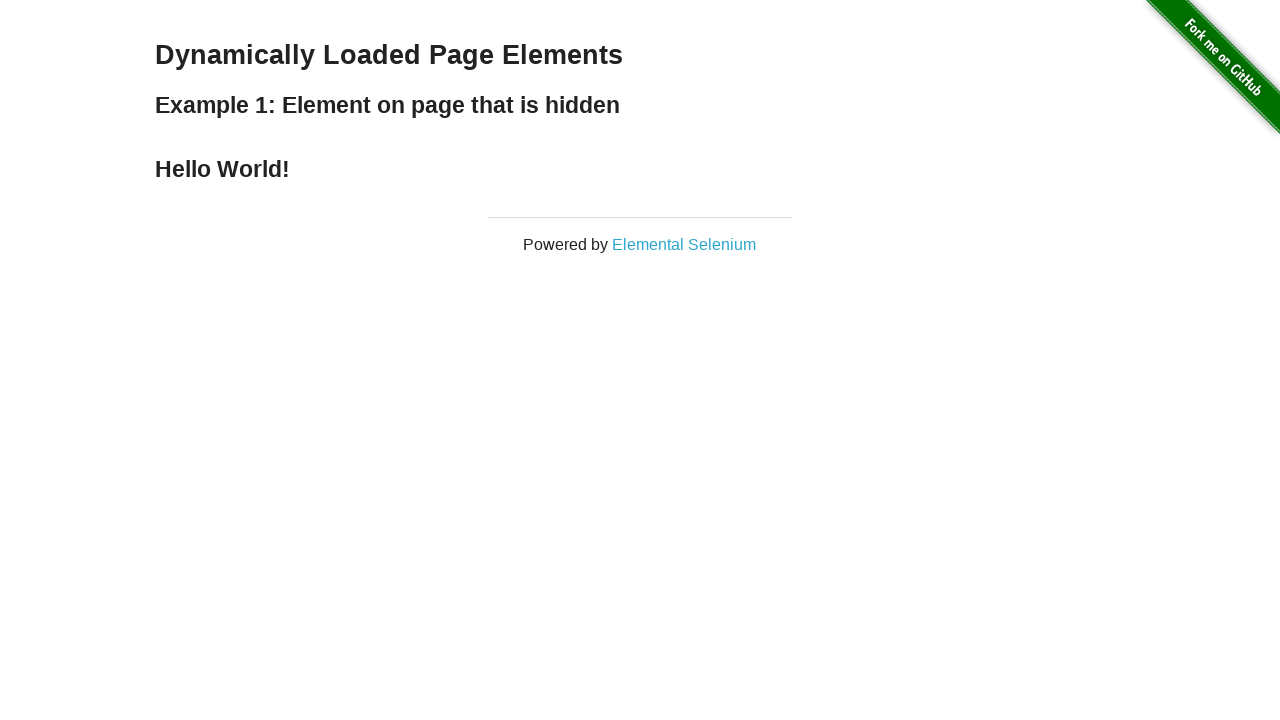

Asserted that 'Hello World!' text is present in finish element
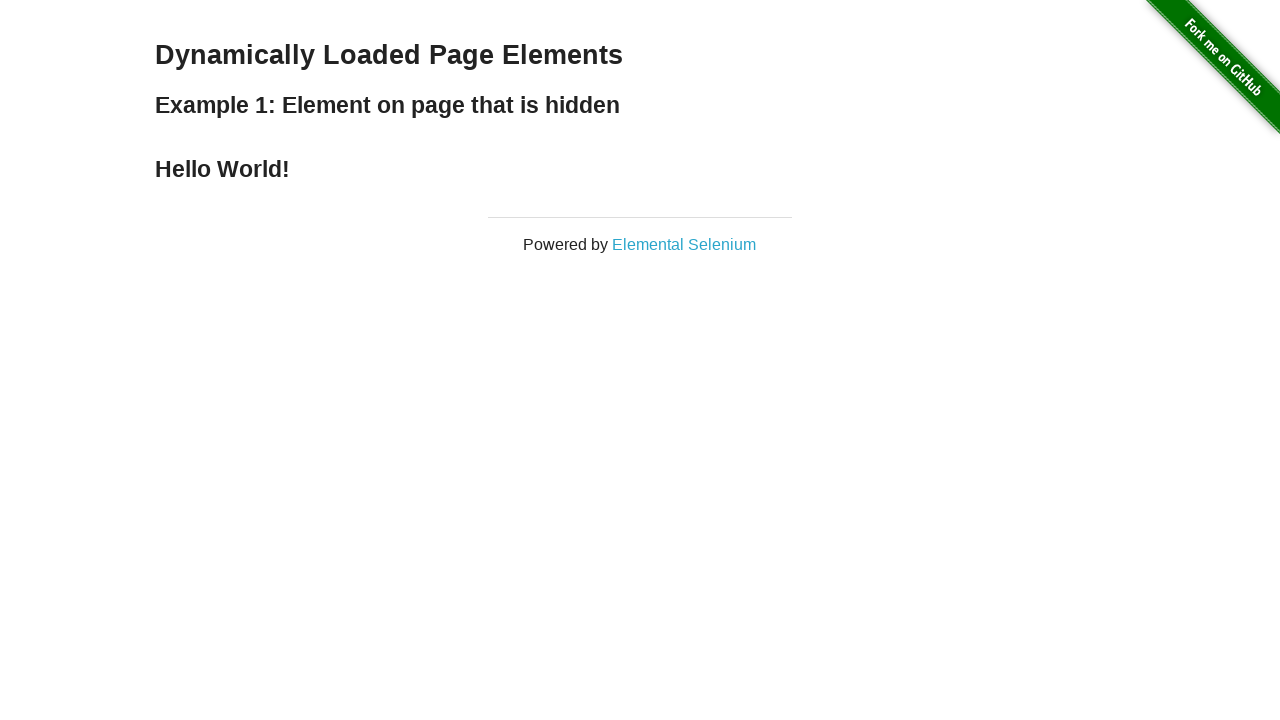

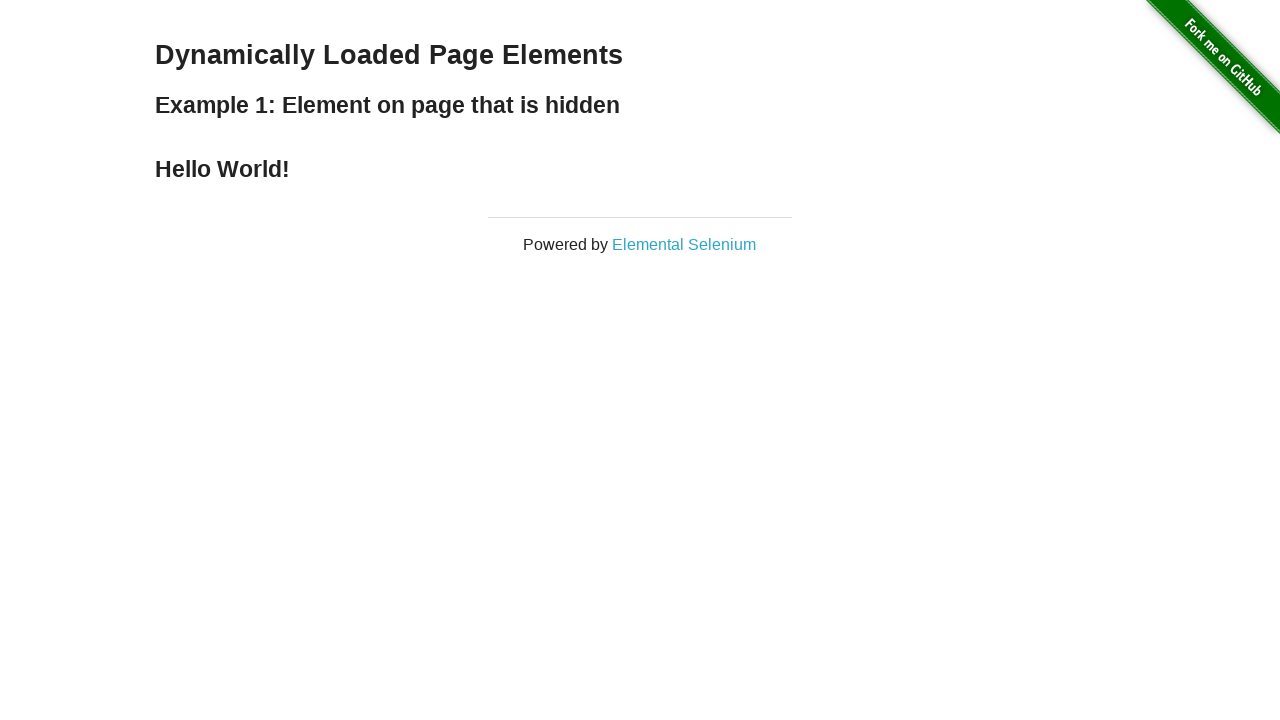